Tests a text box form by filling in user information (name, email, current address, permanent address) and verifying the output displays correctly after submission.

Starting URL: https://demoqa.com/text-box

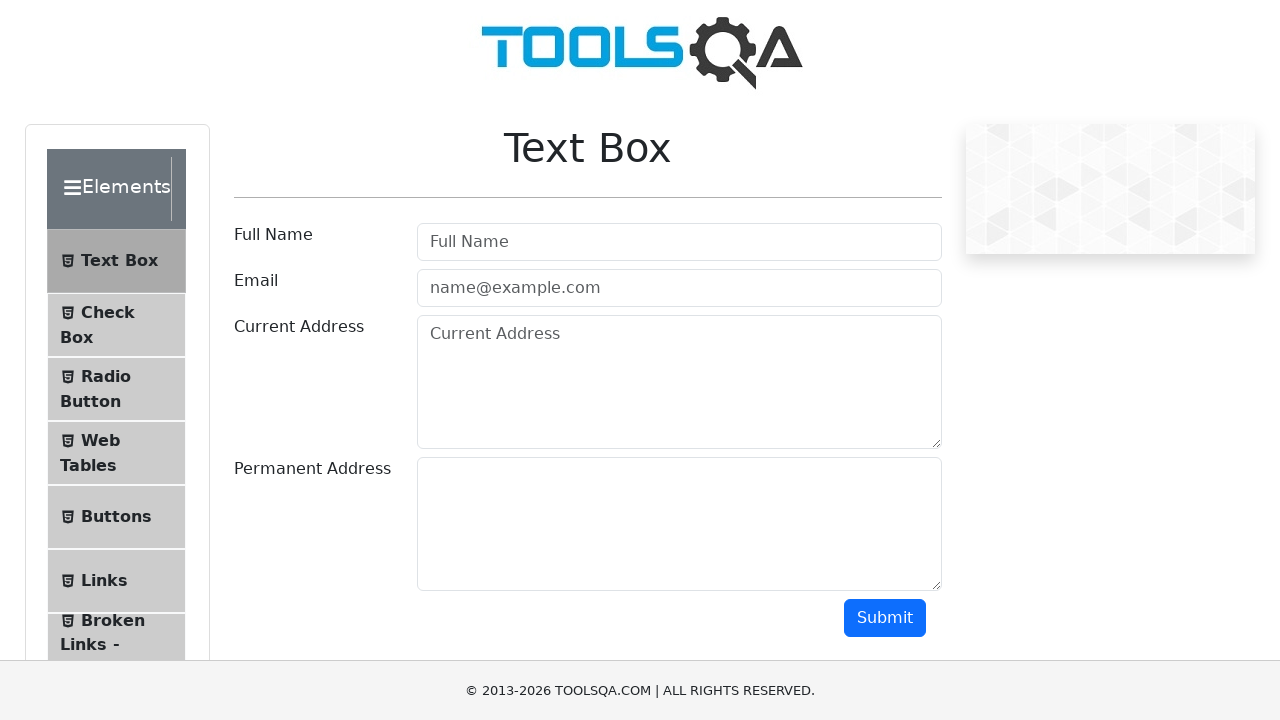

Waited for text box form to be visible
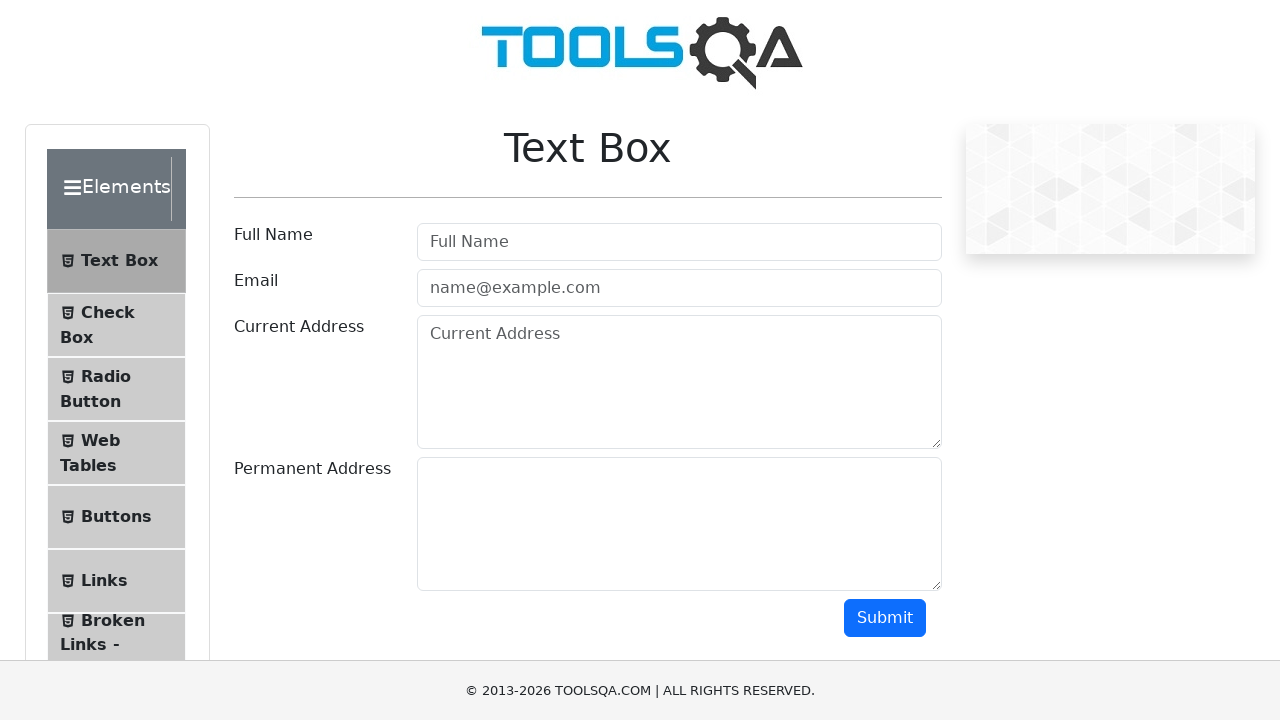

Filled user name field with 'demoQA' on #userName
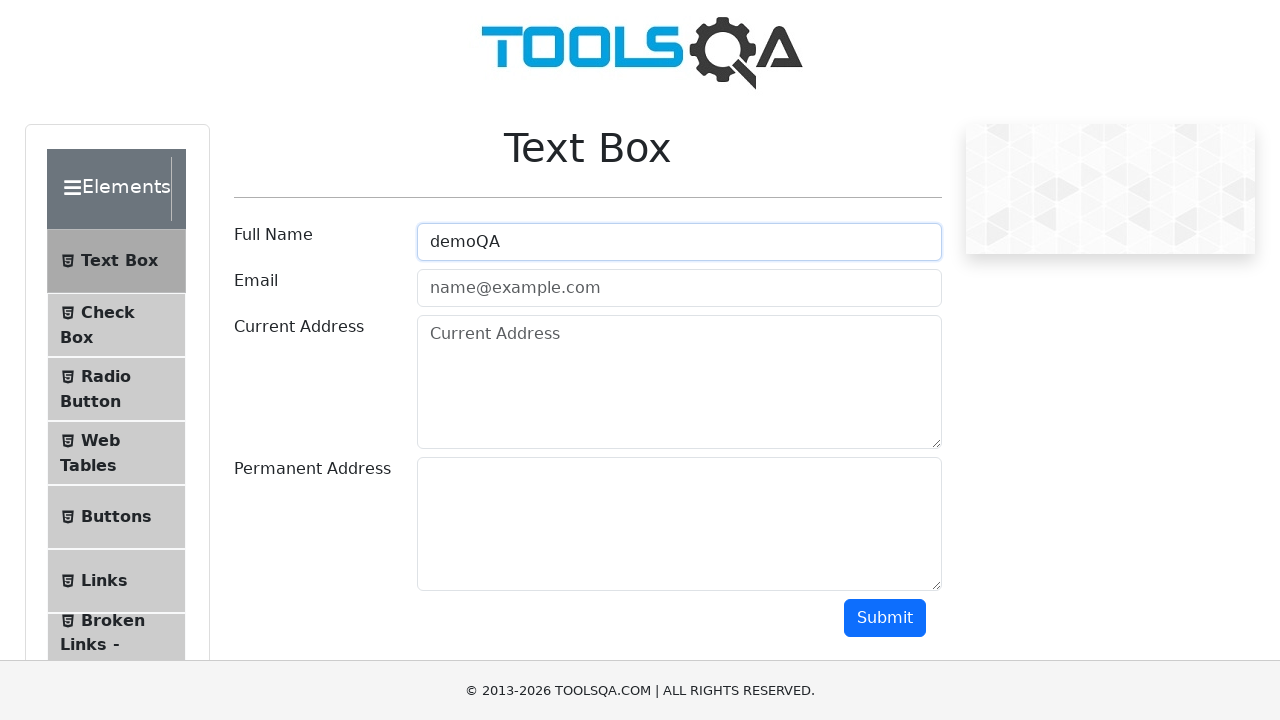

Typed user email 'demoqa@demoqa.com' on #userEmail
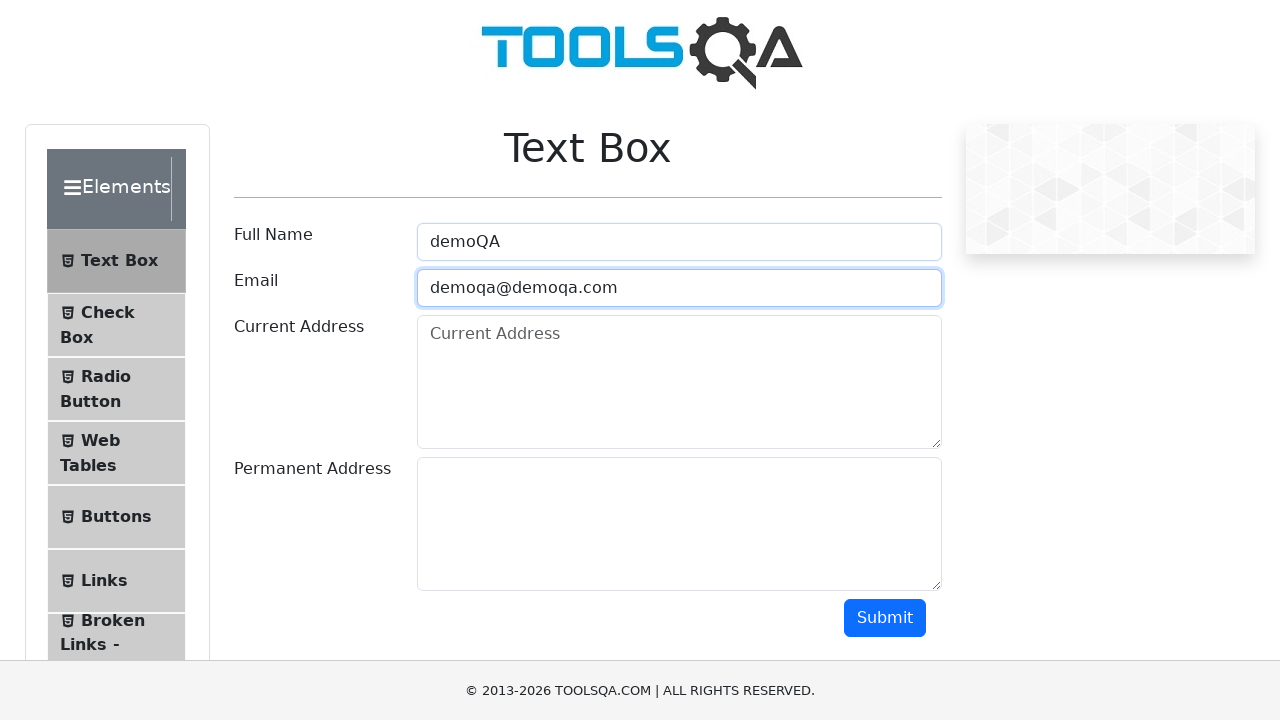

Filled current address field with 'DemoQA 2nd street' on #currentAddress
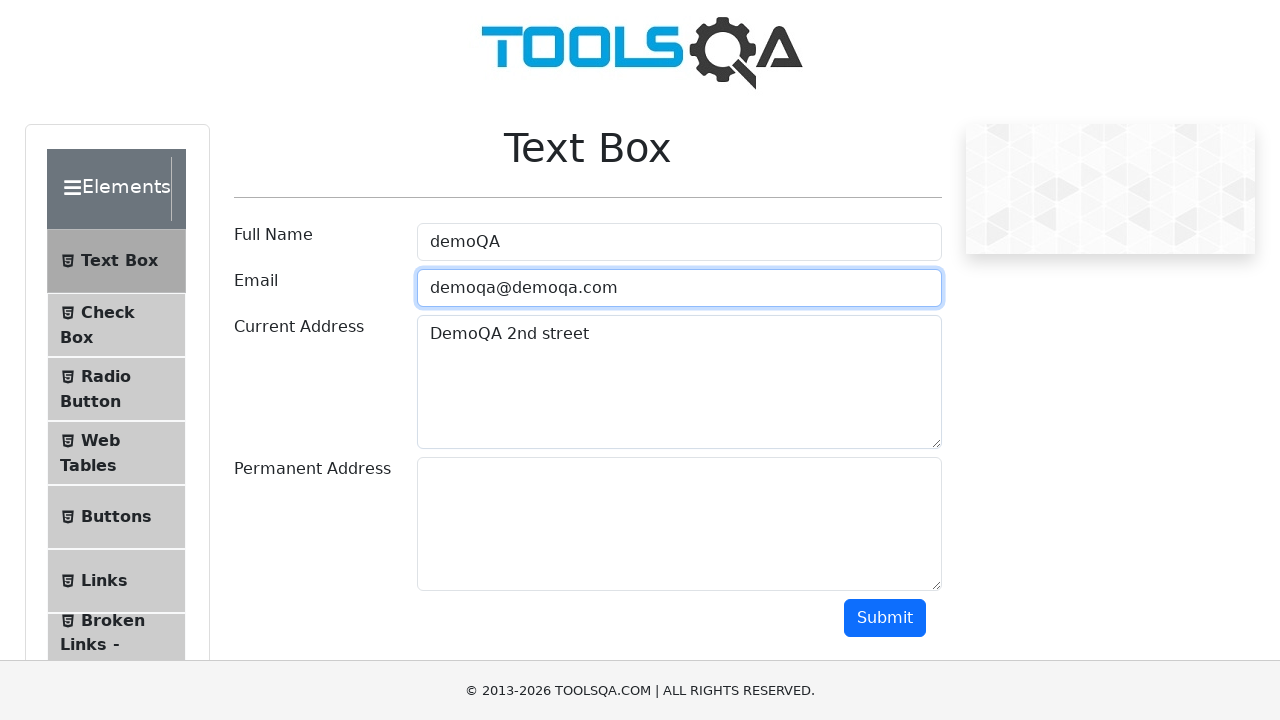

Typed permanent address 'DemoQA 1nd street' on #permanentAddress
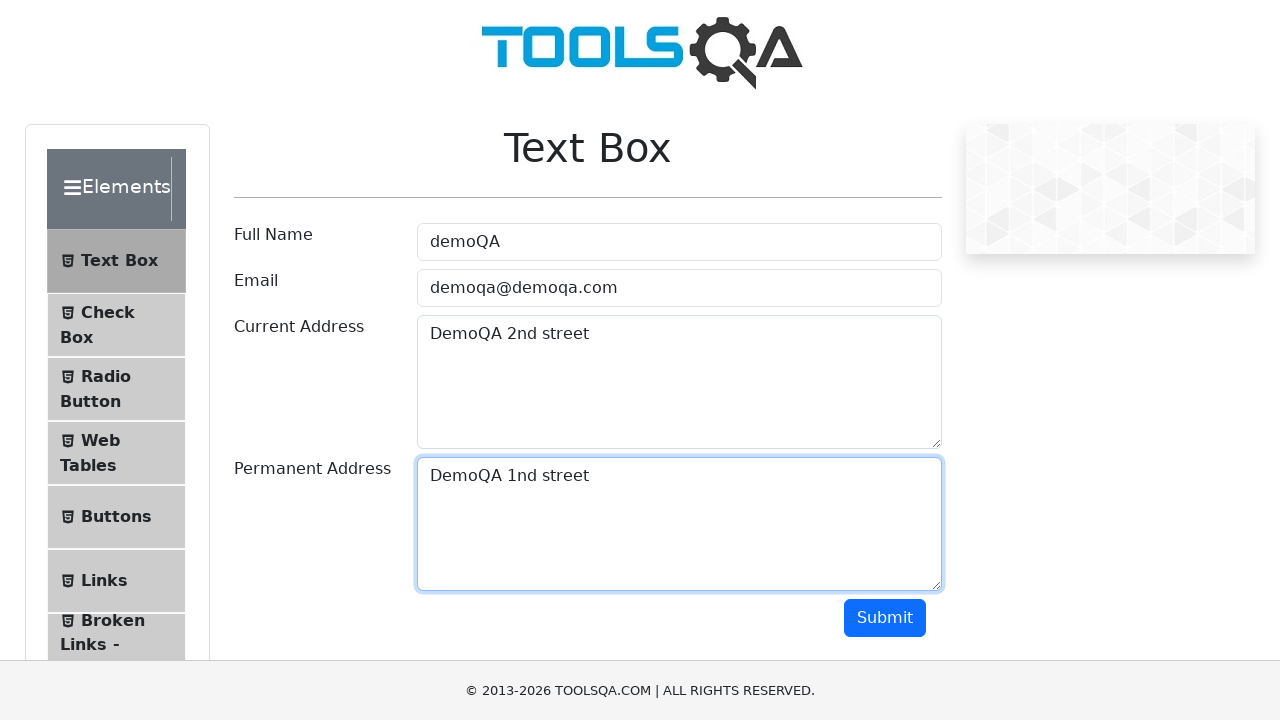

Clicked submit button to submit the form at (885, 618) on #submit
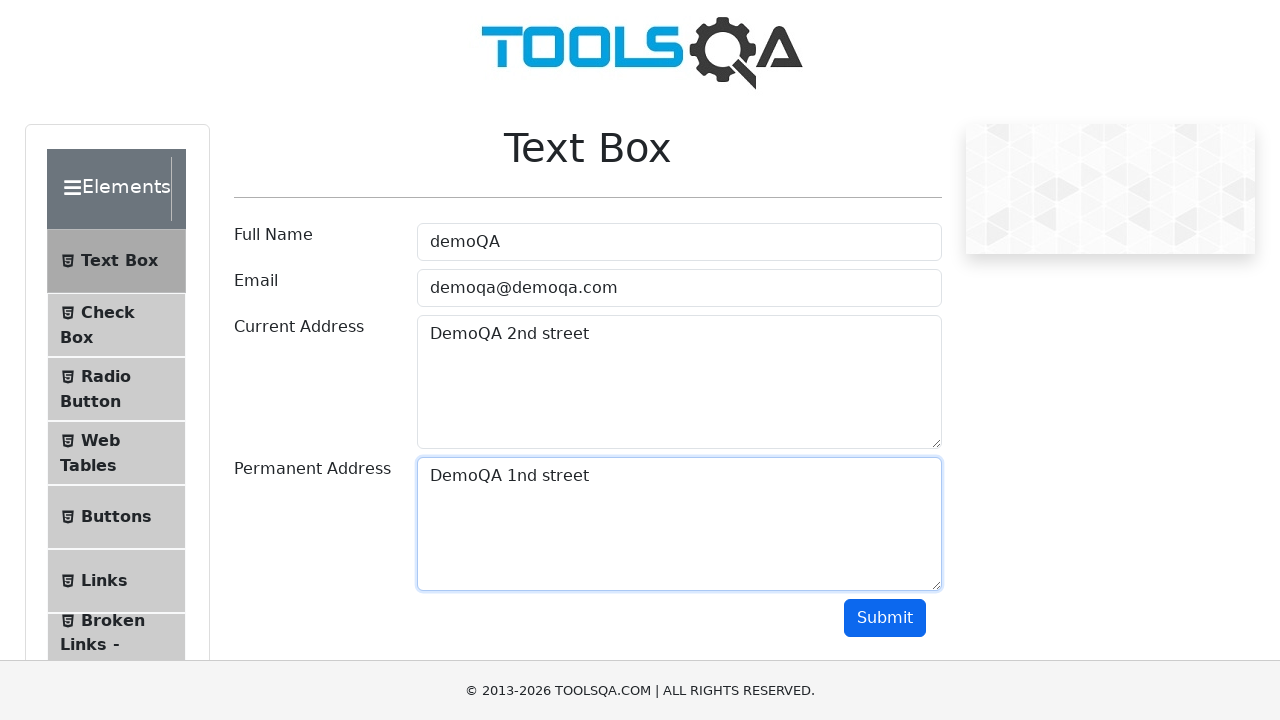

Waited for output section to be visible after form submission
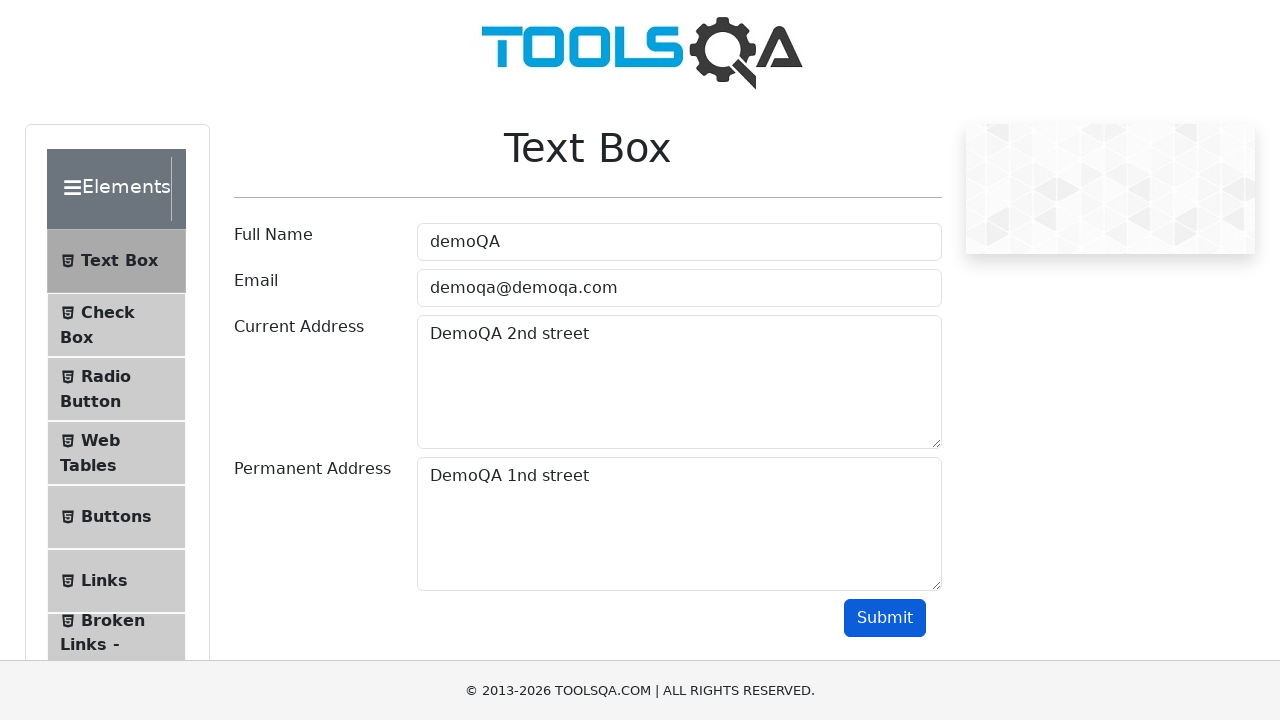

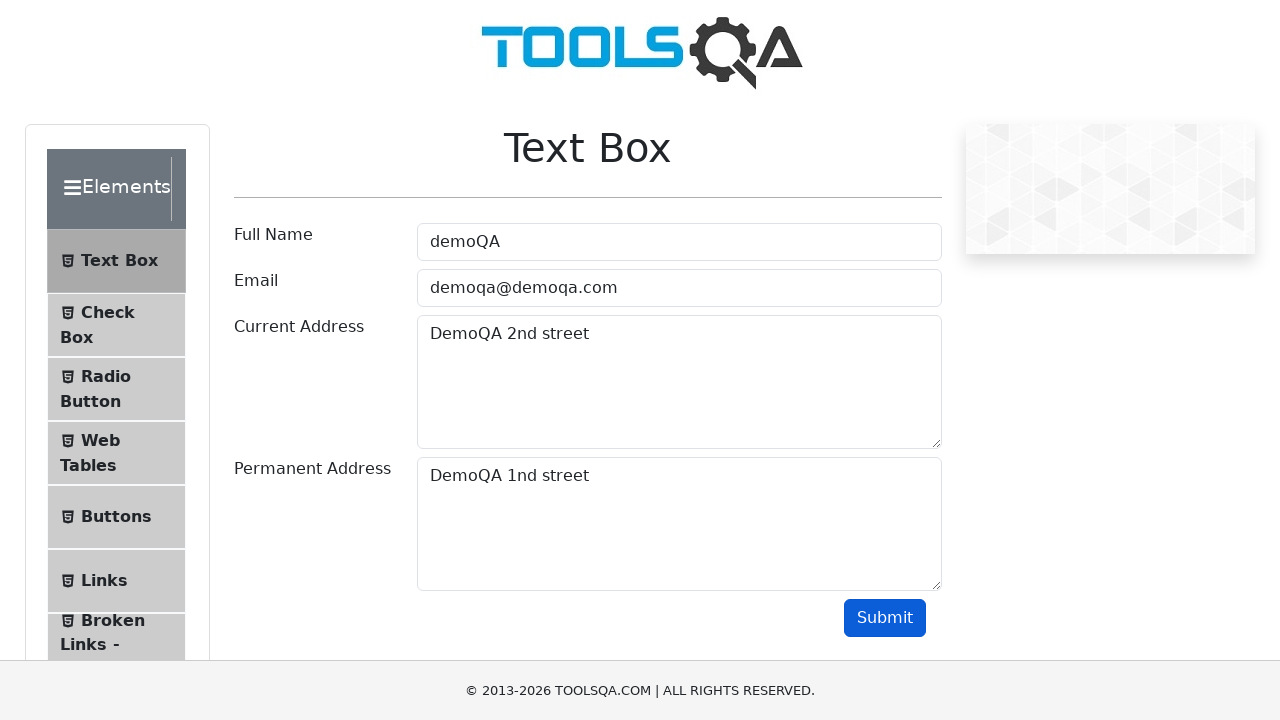